Tests browser navigation functionality by visiting multiple URLs, using back/forward navigation, refreshing the page, and manipulating window size (maximize, minimize, resize).

Starting URL: https://www.orangehrm.com/

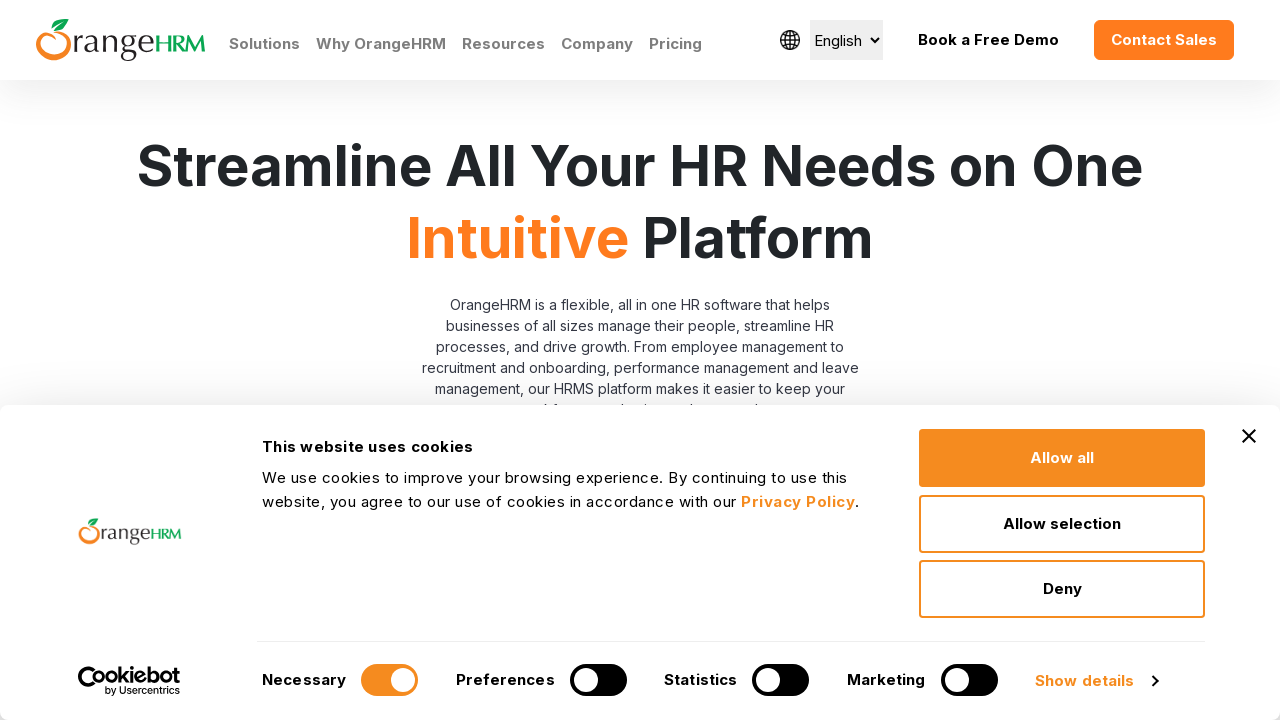

Navigated to https://www.goibibo.com/
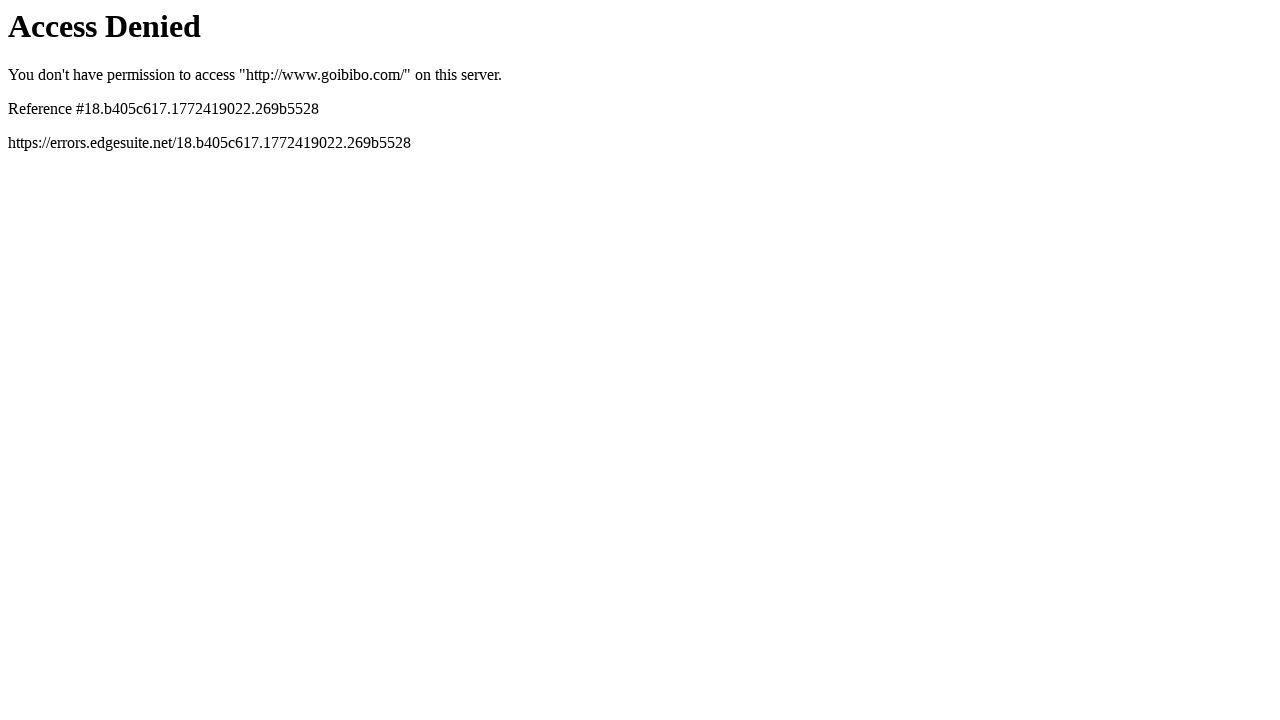

Navigated back to previous page (OrangeHRM)
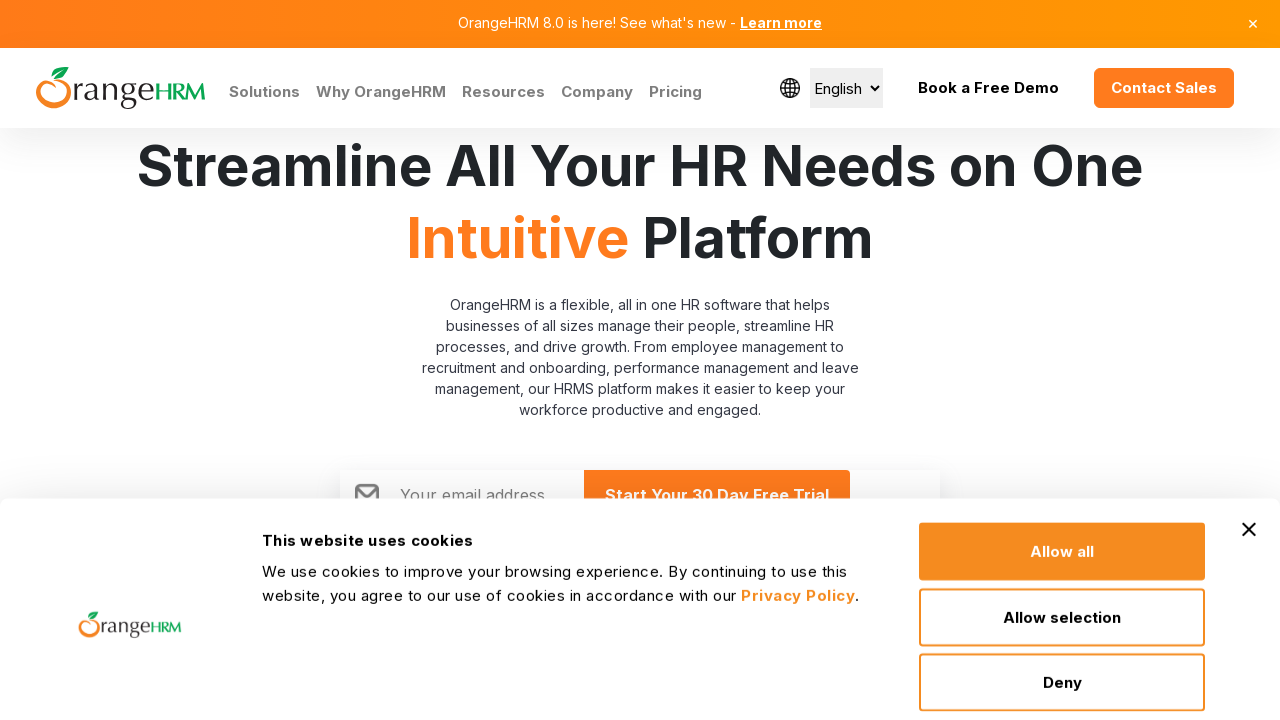

Navigated forward to Goibibo
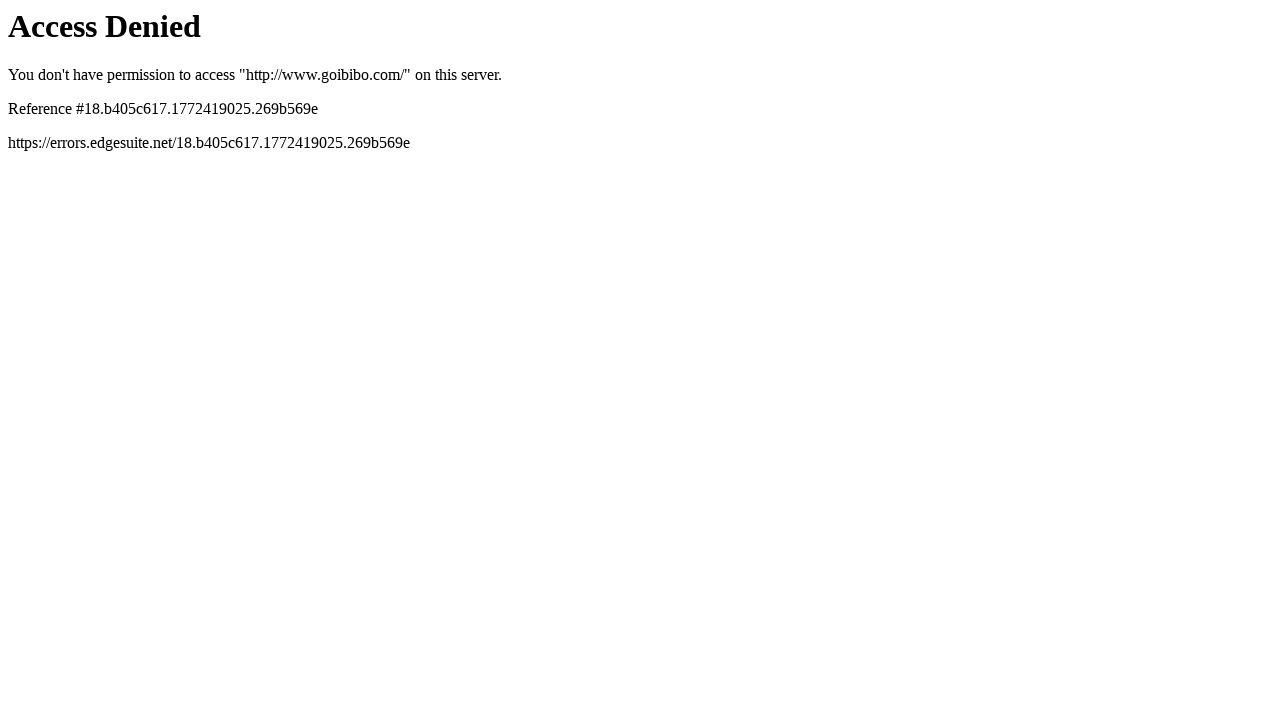

Refreshed the current page
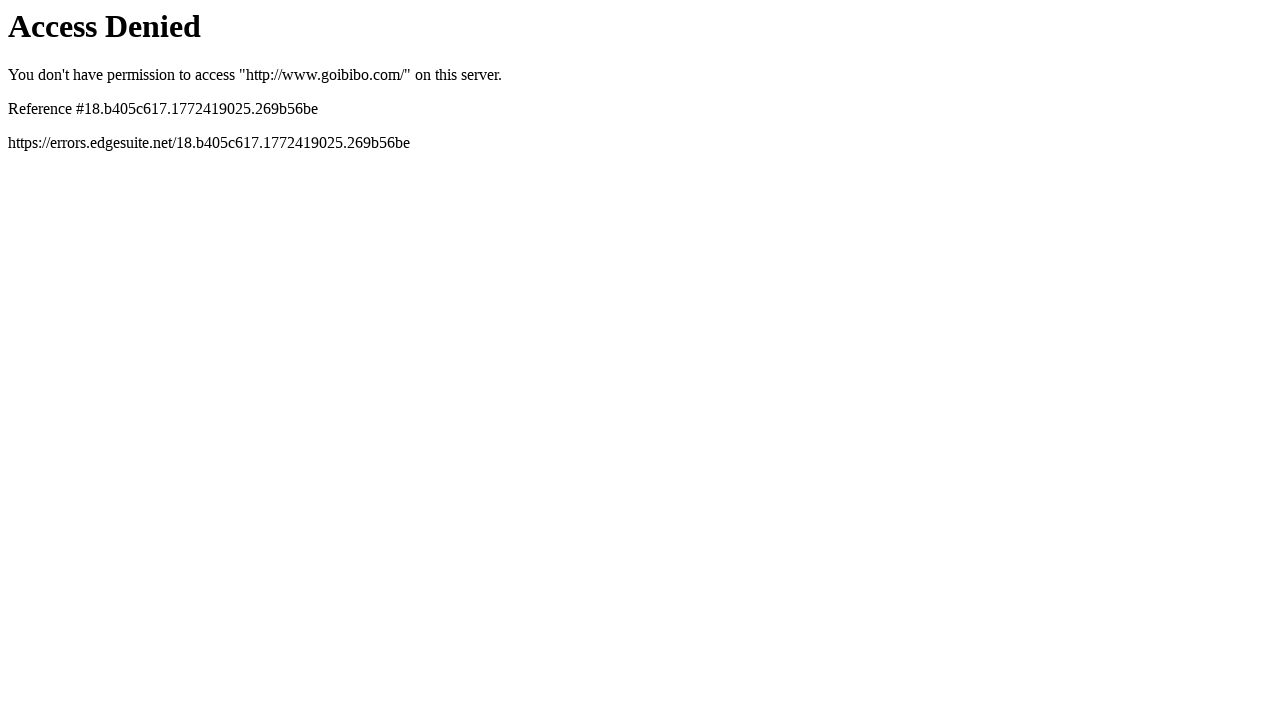

Resized viewport to 100x200 (minimized)
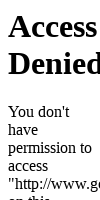

Reset viewport to 1280x720 (standard size)
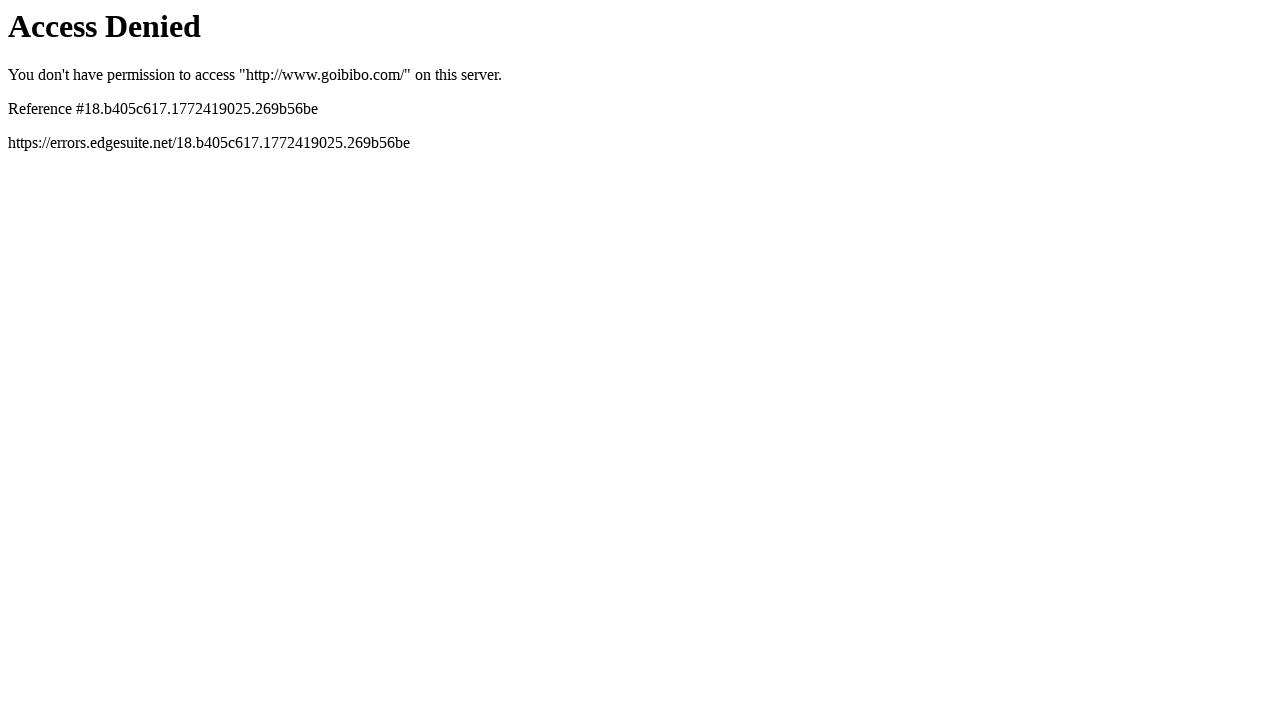

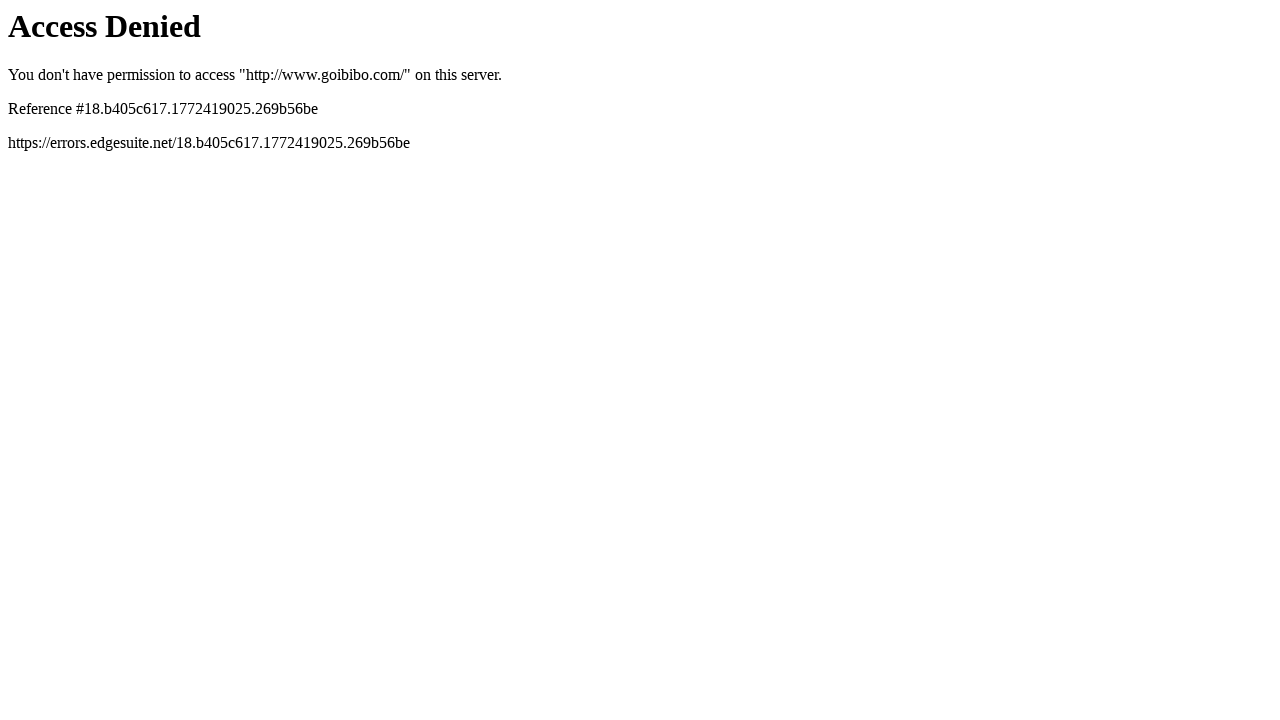